Tests the add/remove elements functionality by clicking the "Add Element" button, verifying the "Delete" button appears, clicking it to remove the element, and verifying the button is no longer visible.

Starting URL: https://the-internet.herokuapp.com/add_remove_elements/

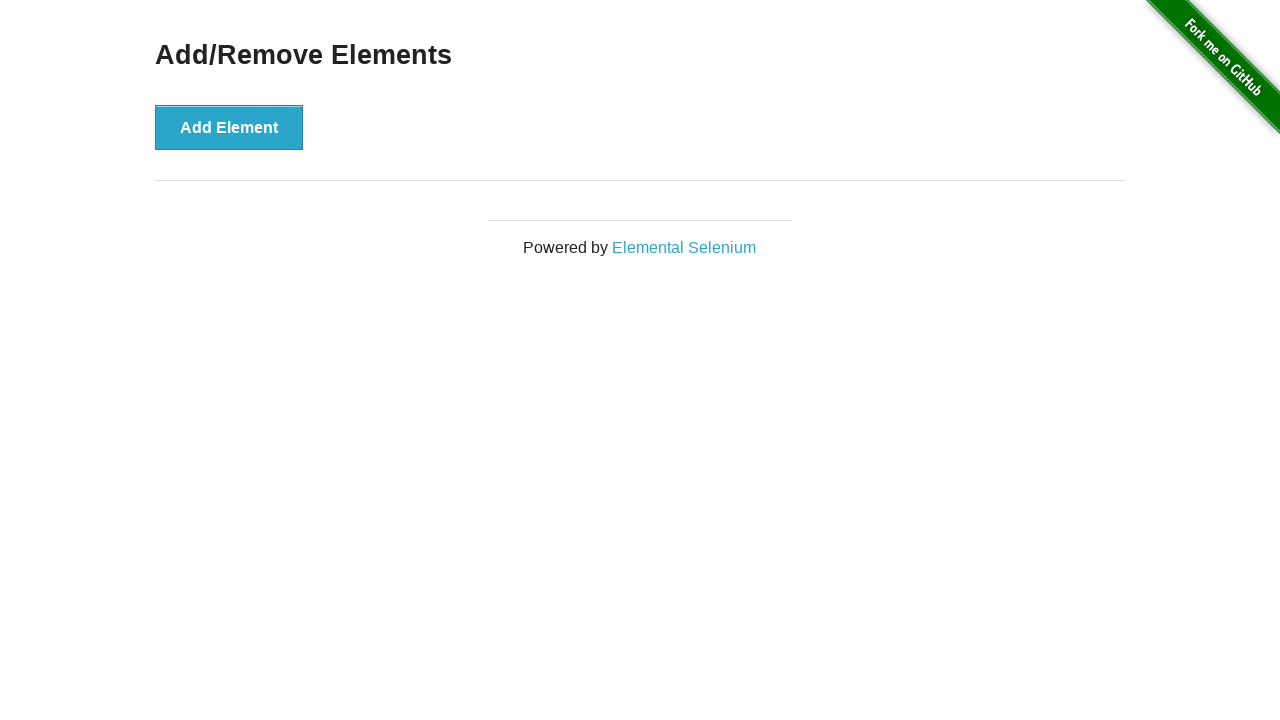

Clicked 'Add Element' button at (229, 127) on [onclick='addElement()']
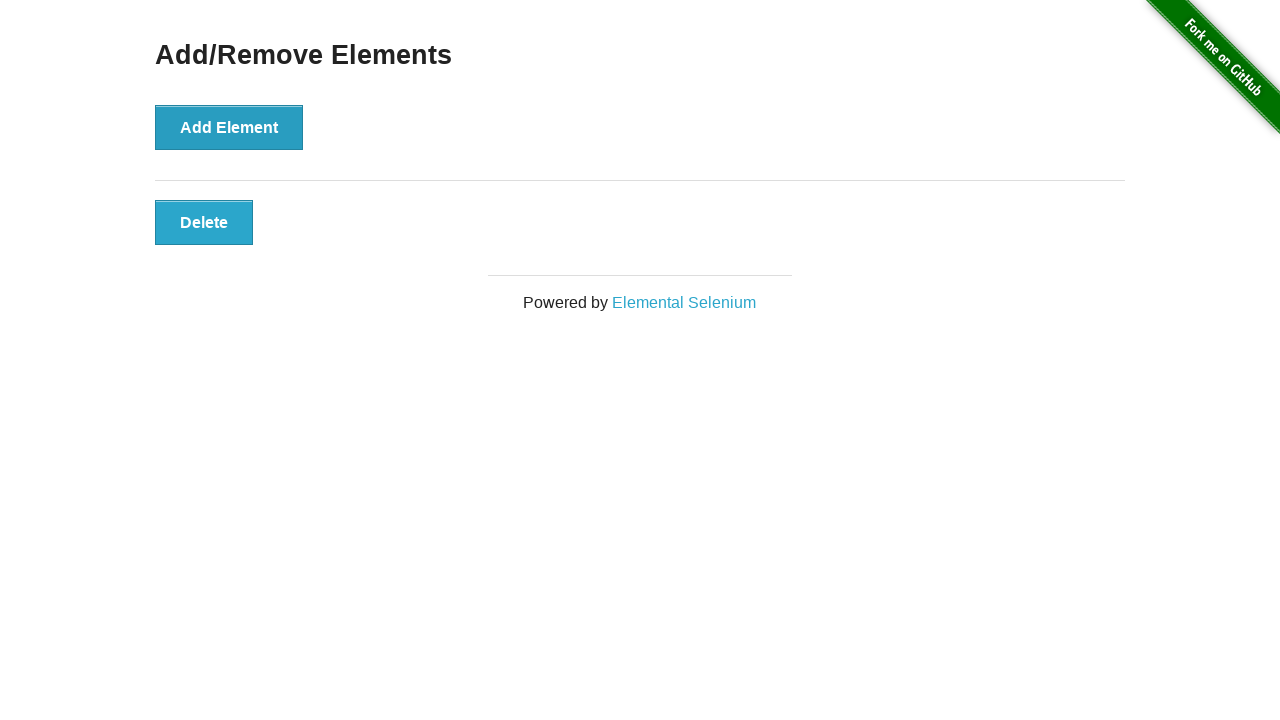

Delete button became visible
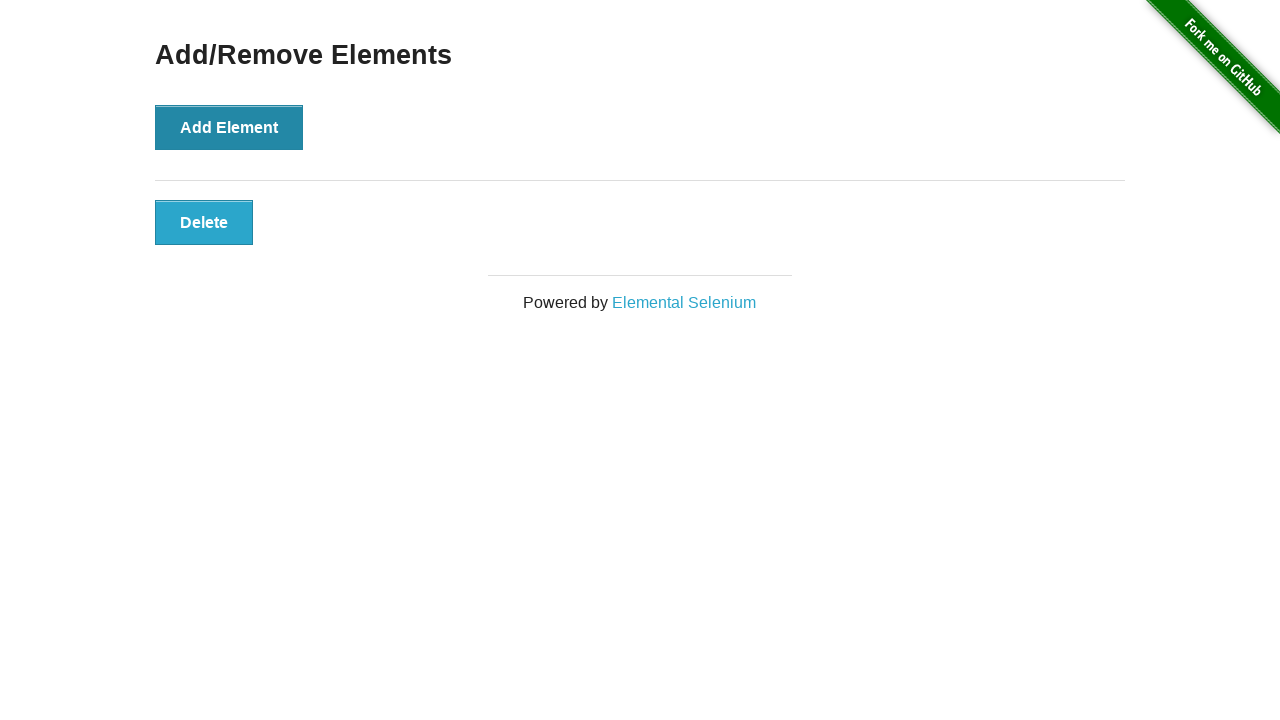

Located the Delete button element
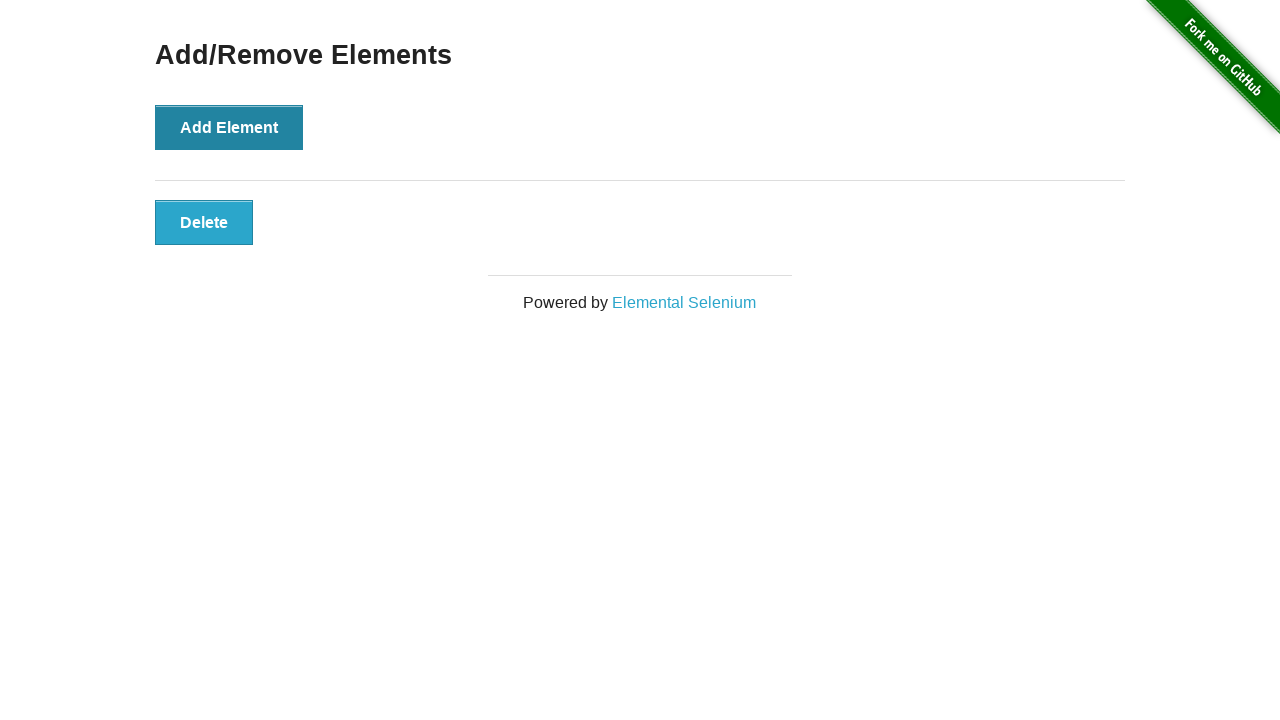

Verified Delete button is visible
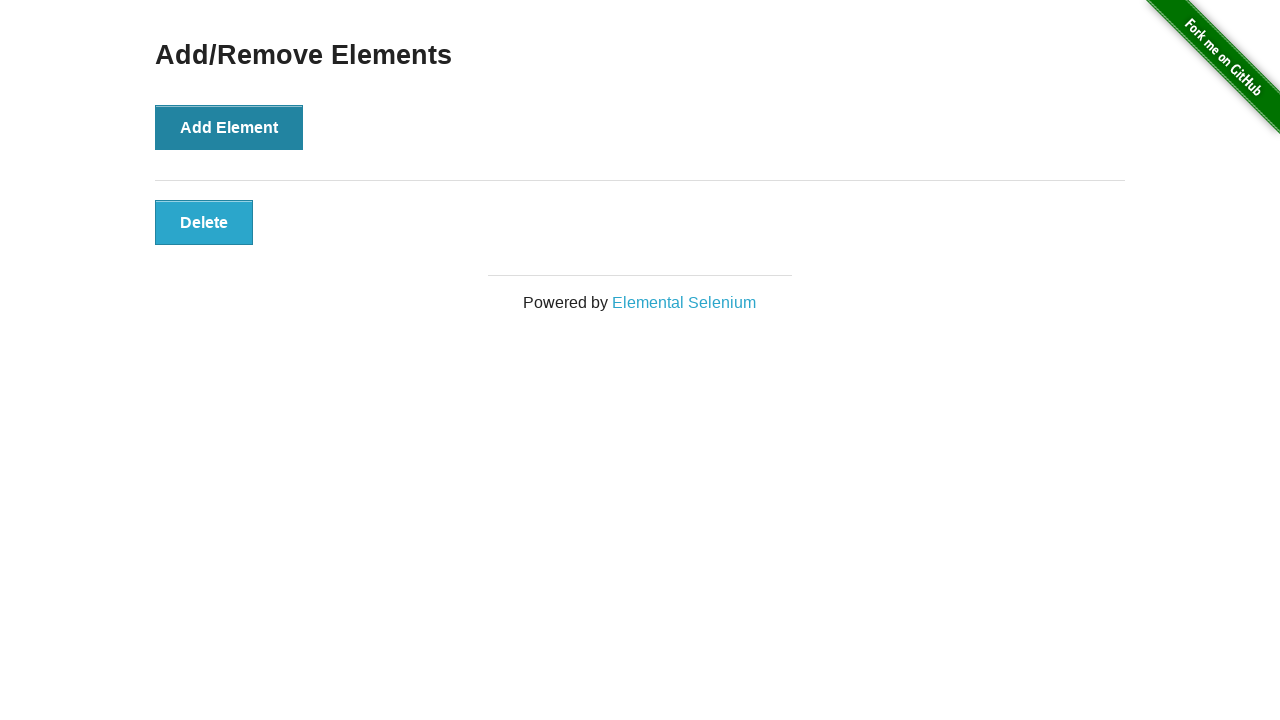

Verified Delete button contains 'Delete' text
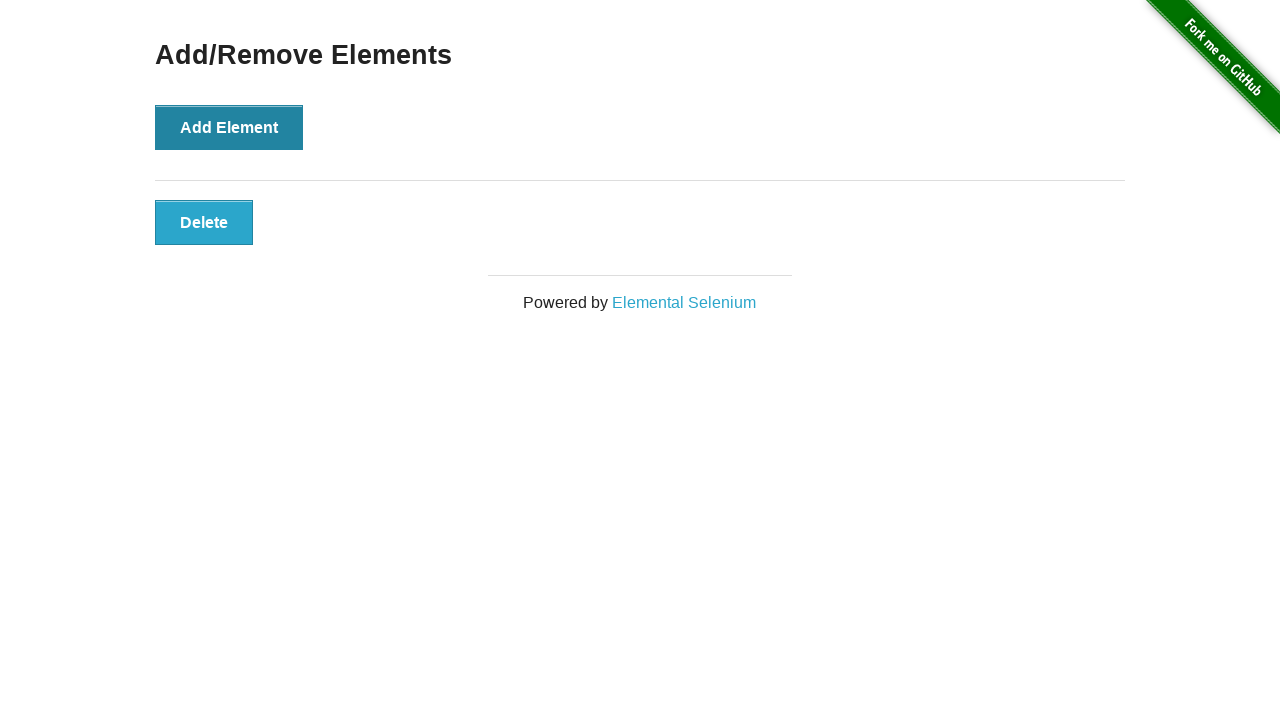

Clicked the Delete button to remove element at (204, 222) on [onclick='deleteElement()']
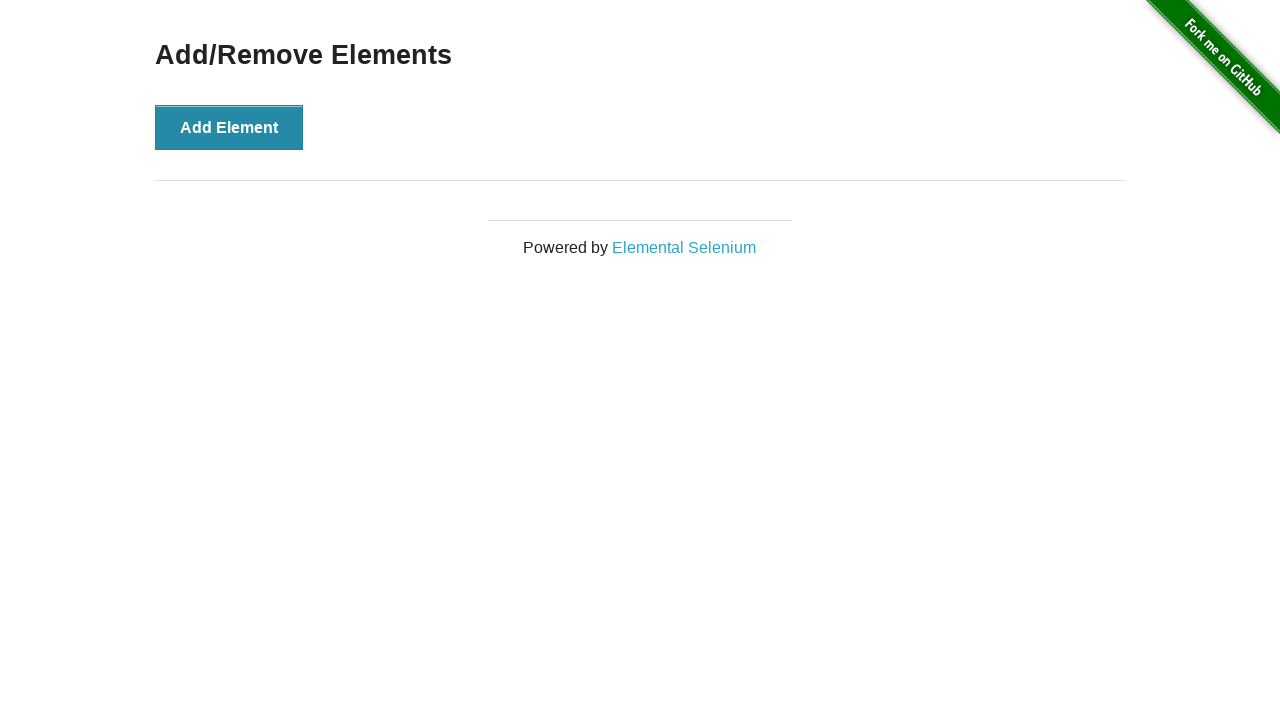

Located the elements container
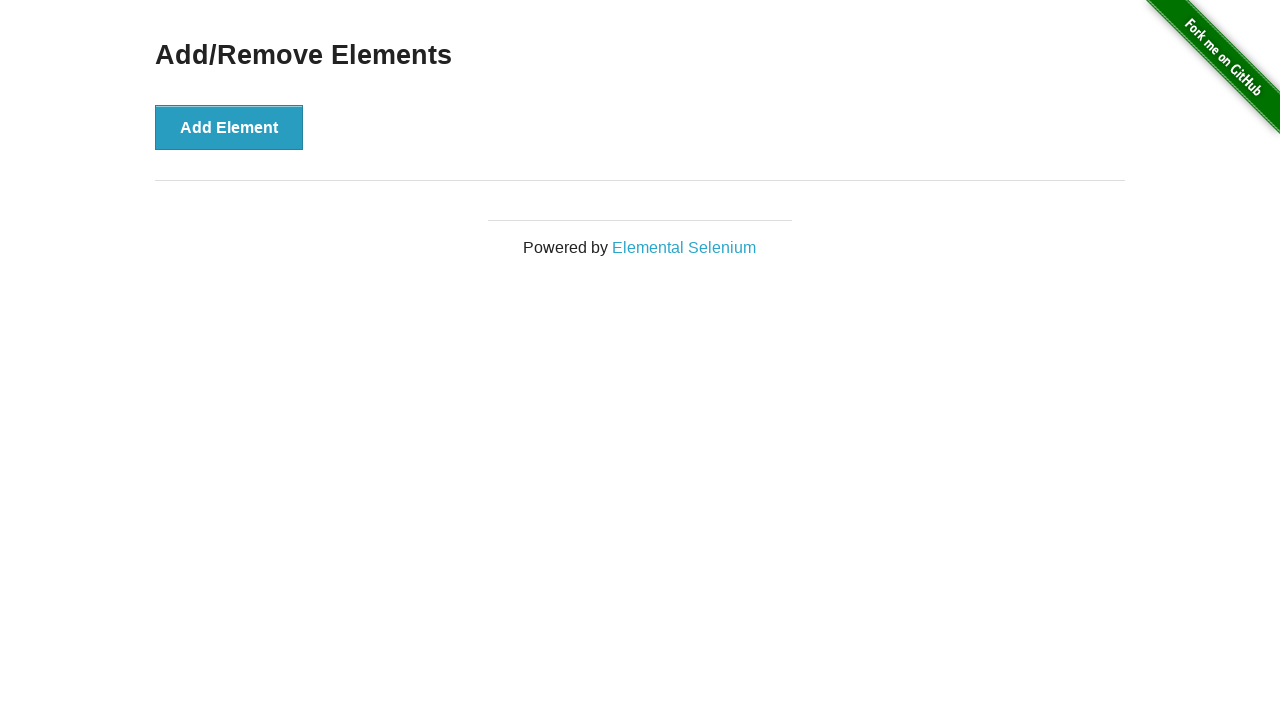

Verified Delete button is no longer present in the container
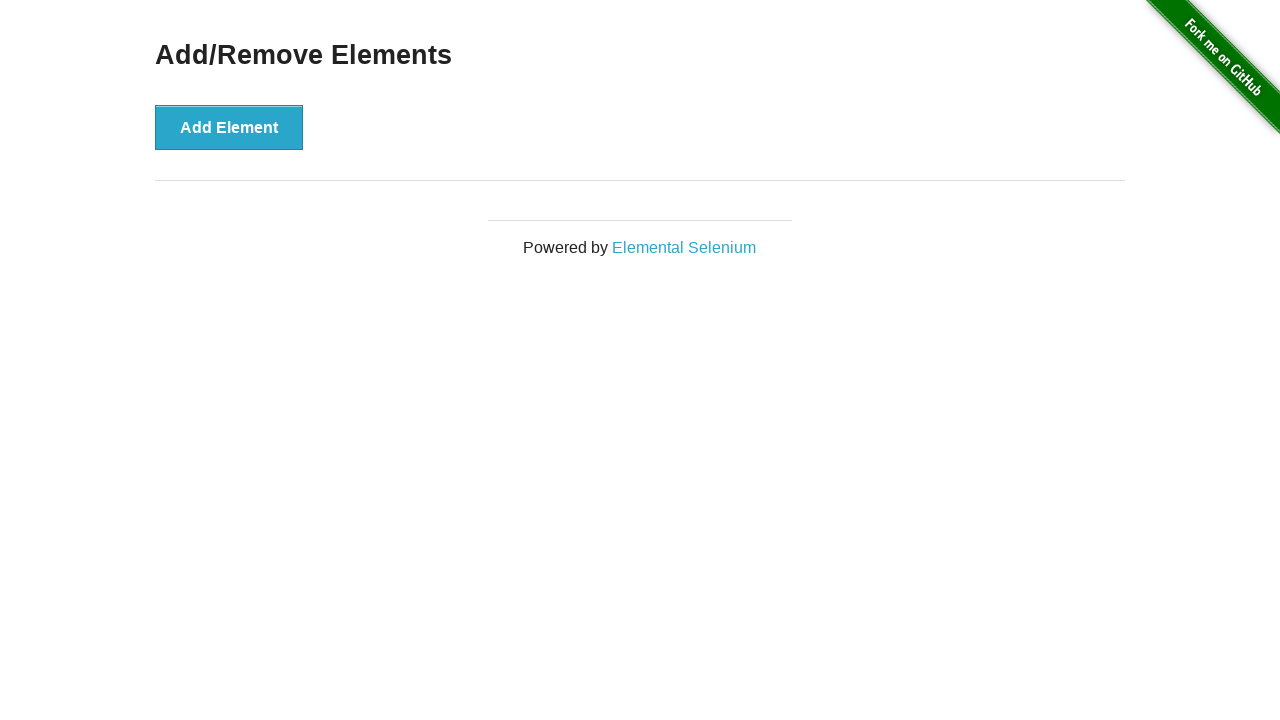

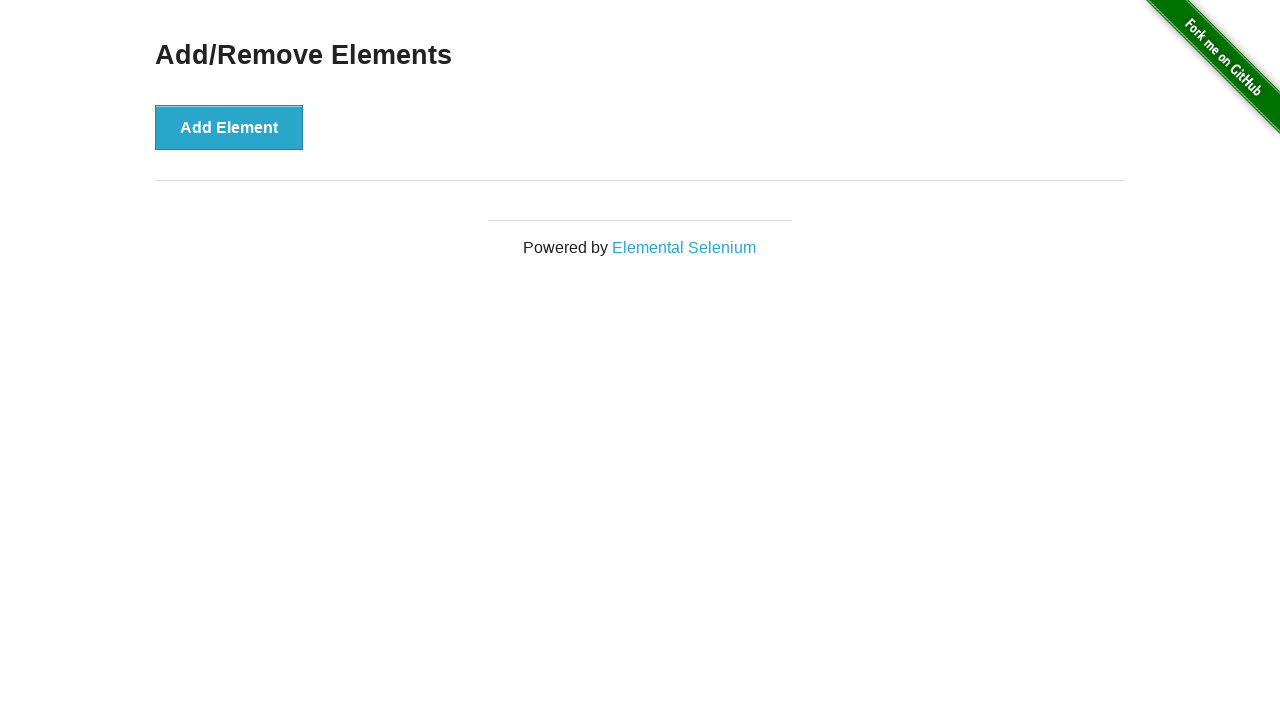